Navigates to GeeksforGeeks homepage and clicks on the "Courses" link to navigate to the courses section

Starting URL: https://www.geeksforgeeks.org/

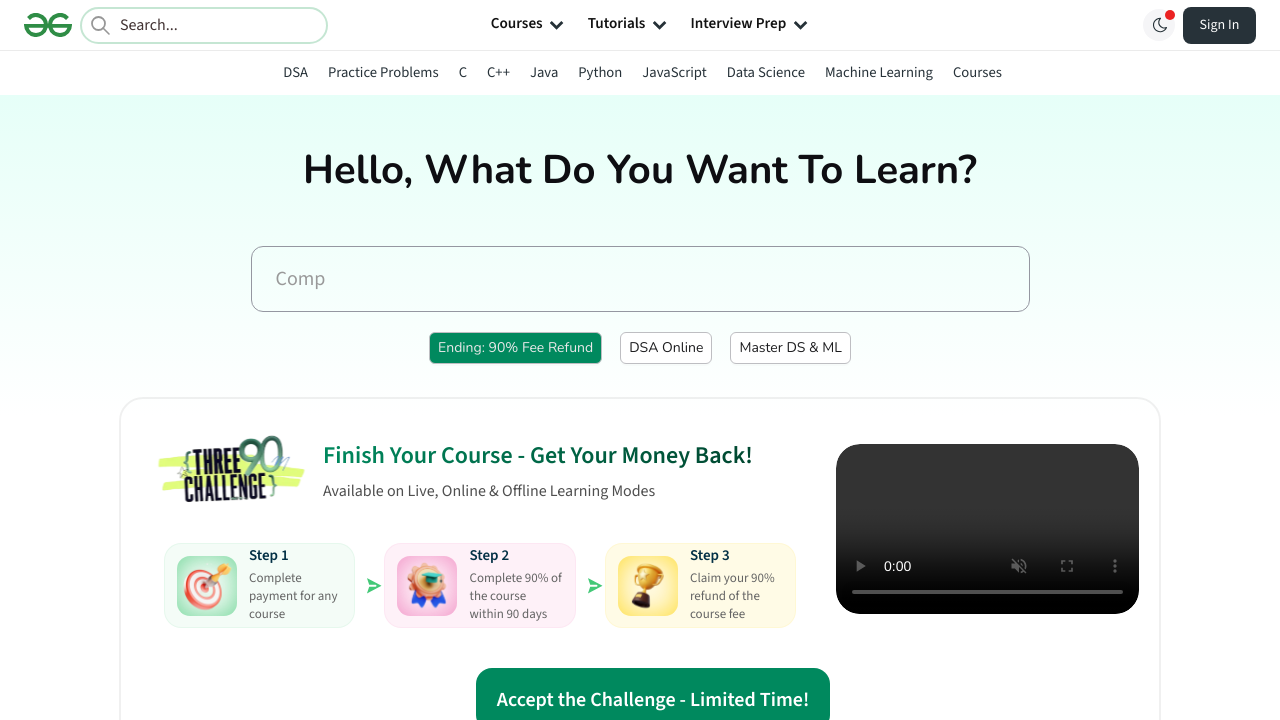

Clicked on the 'Courses' link at (977, 72) on a:has-text('Courses')
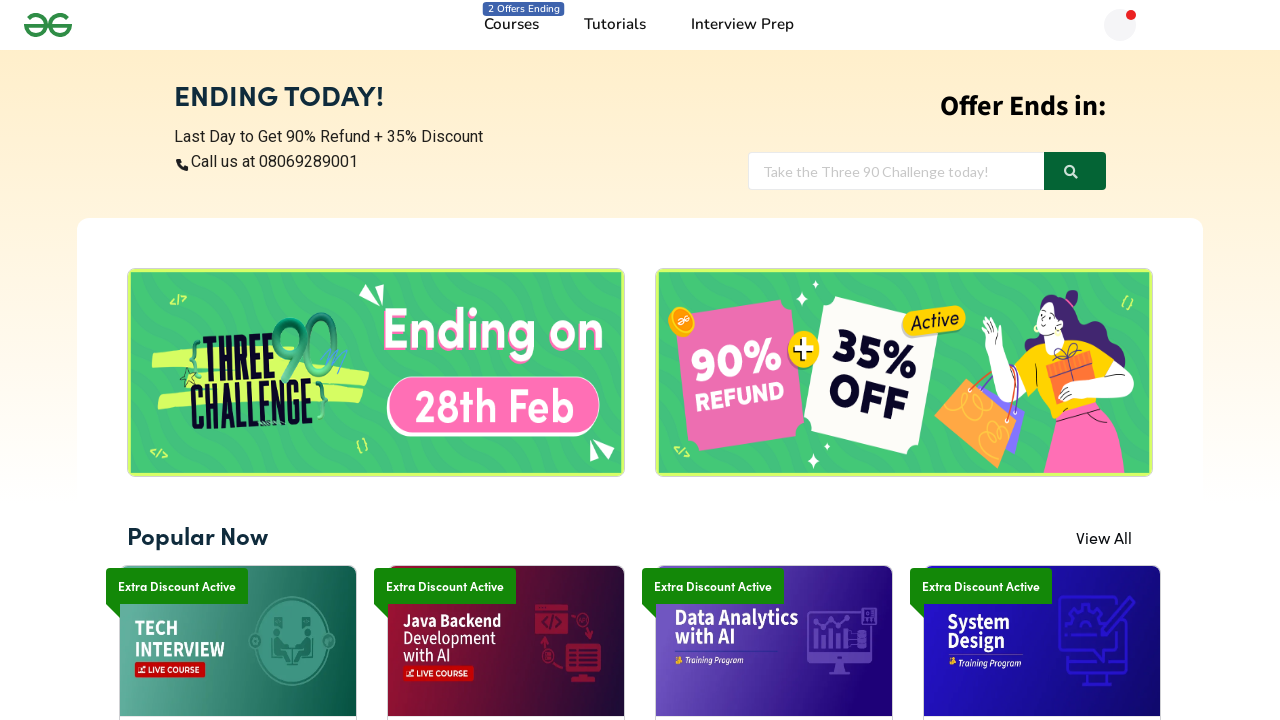

Waited for navigation to complete (networkidle)
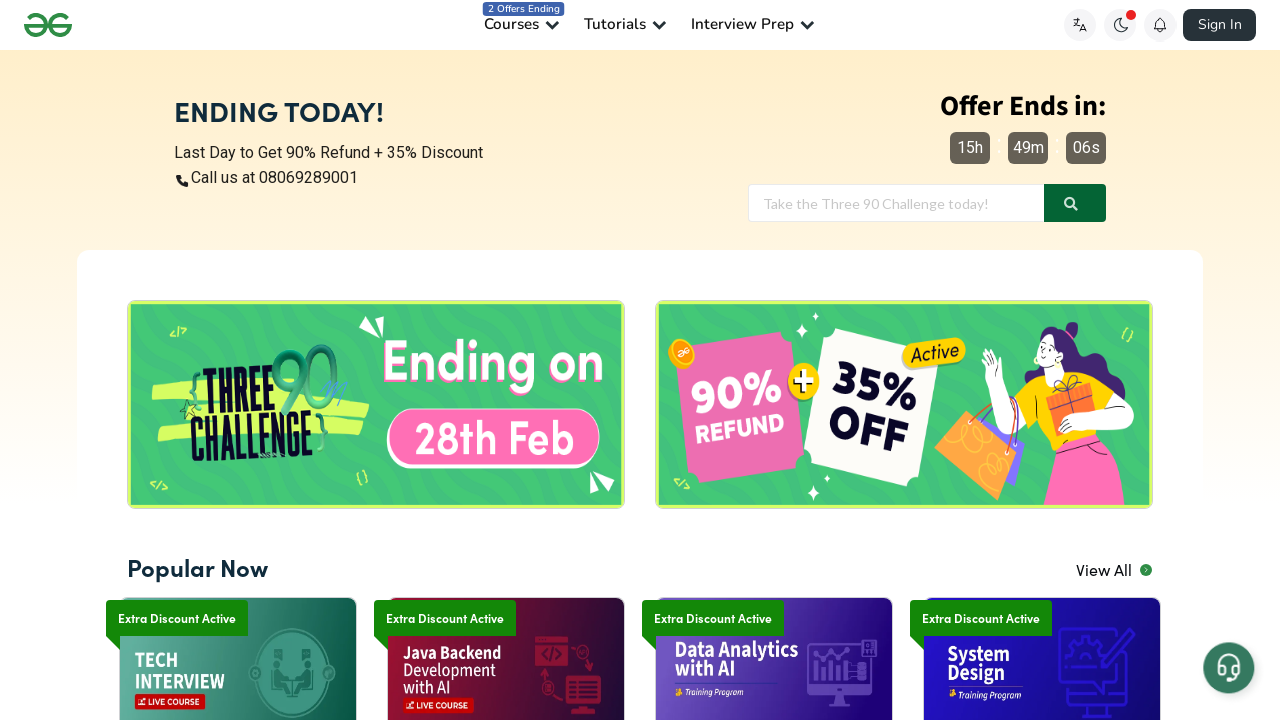

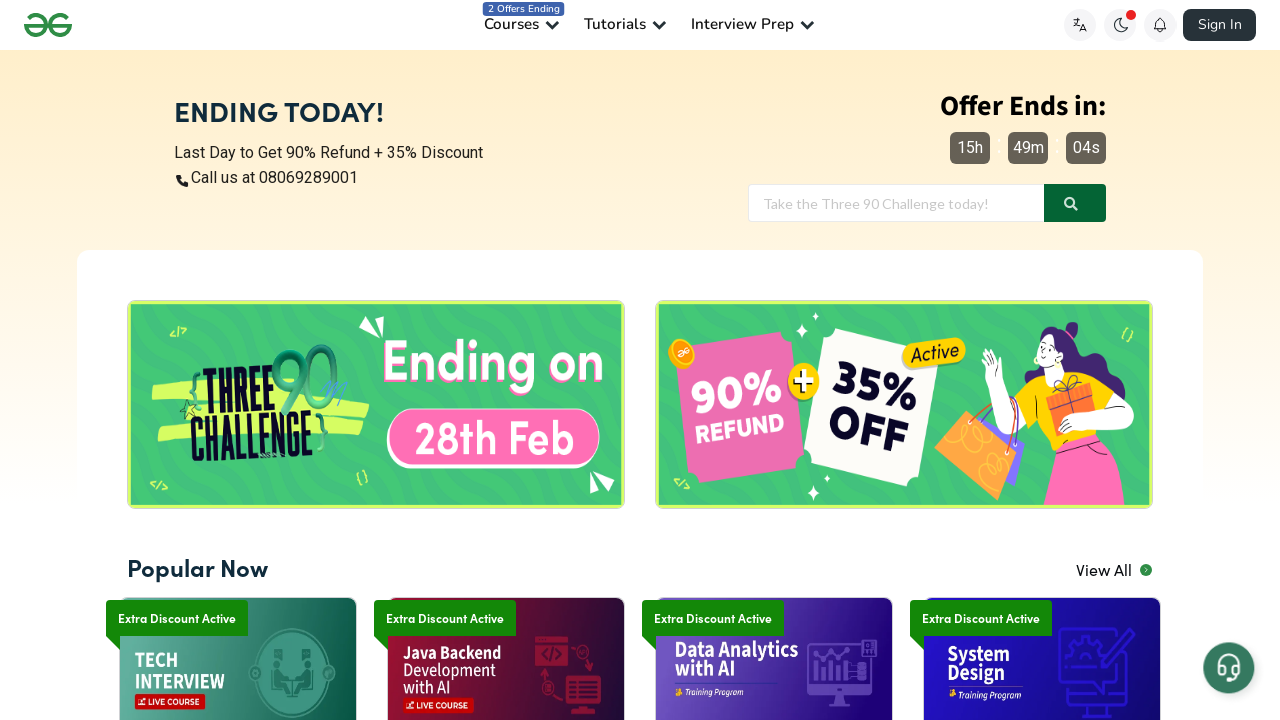